Tests the 'New Window' button functionality by clicking it, switching to the new window, and verifying the sample text is displayed

Starting URL: https://demoqa.com/browser-windows

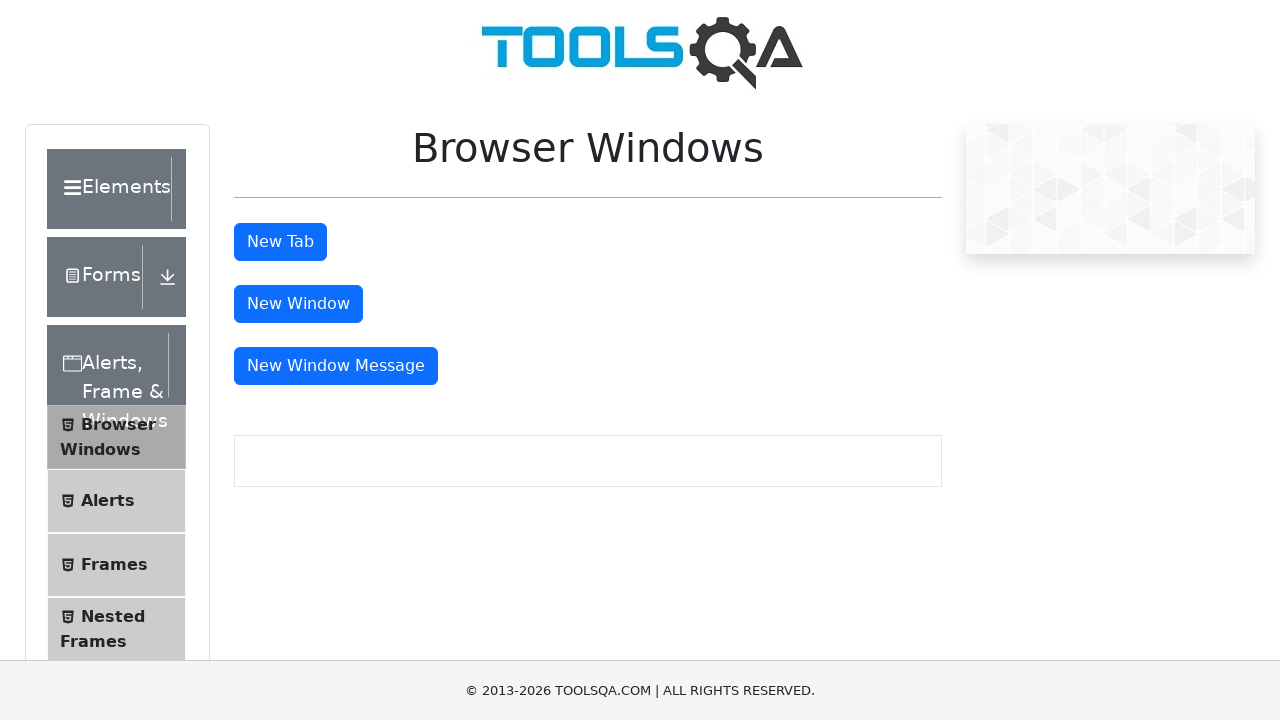

Clicked 'New Window' button at (298, 304) on xpath=//*[@id='windowButton']
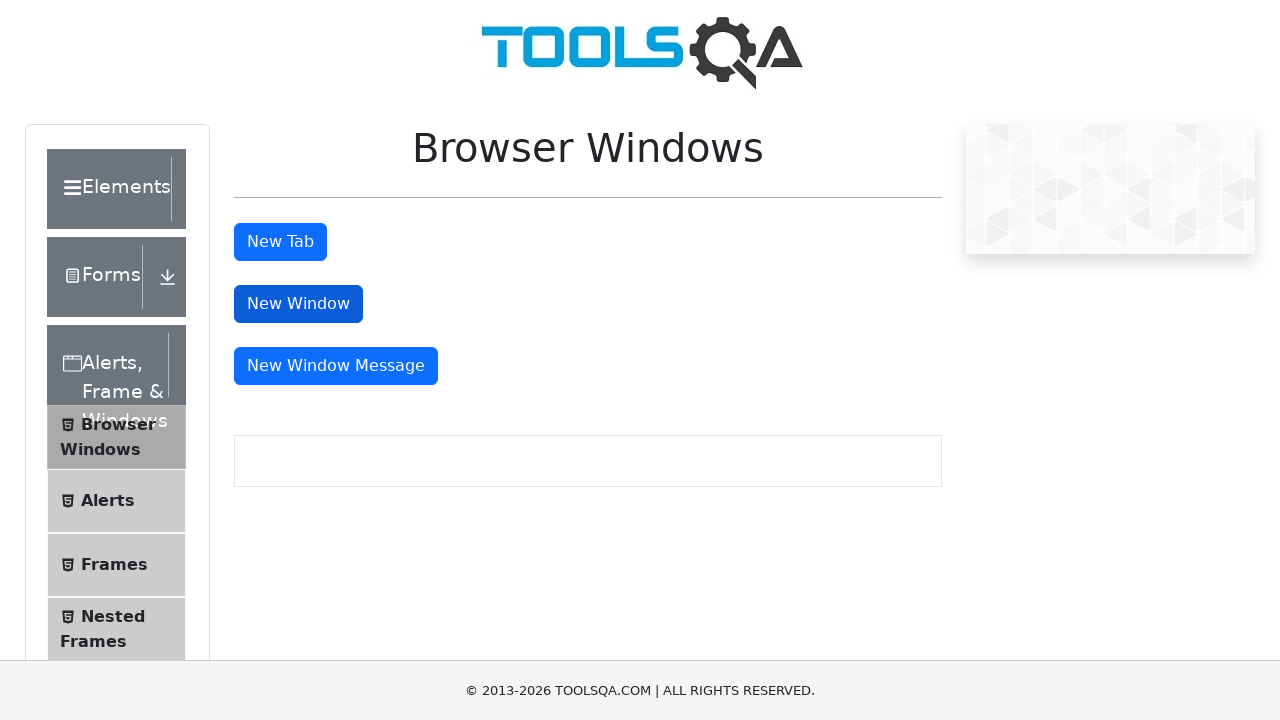

New window/page opened and captured
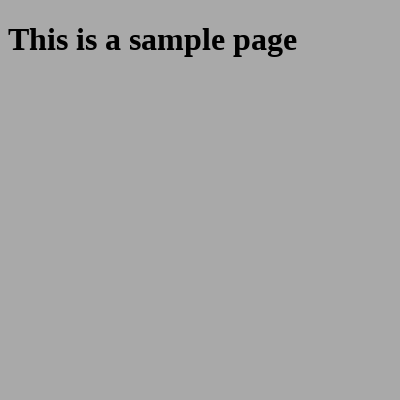

New window page load state completed
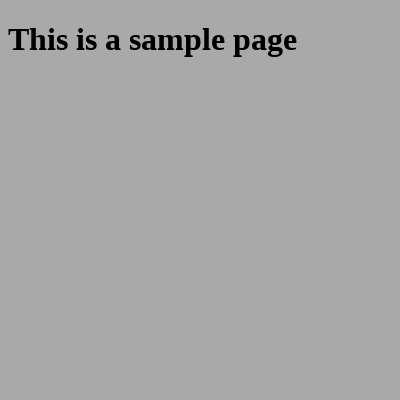

Sample heading element appeared in new window
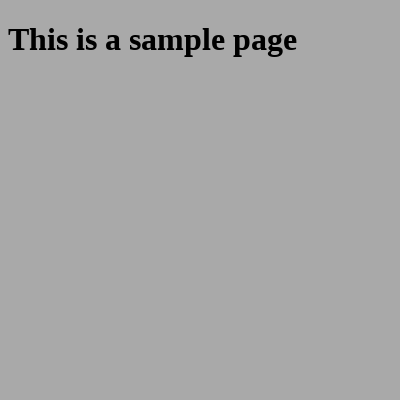

Verified 'This is a sample page' text is displayed in new window
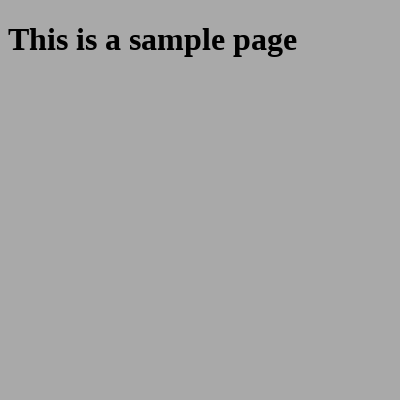

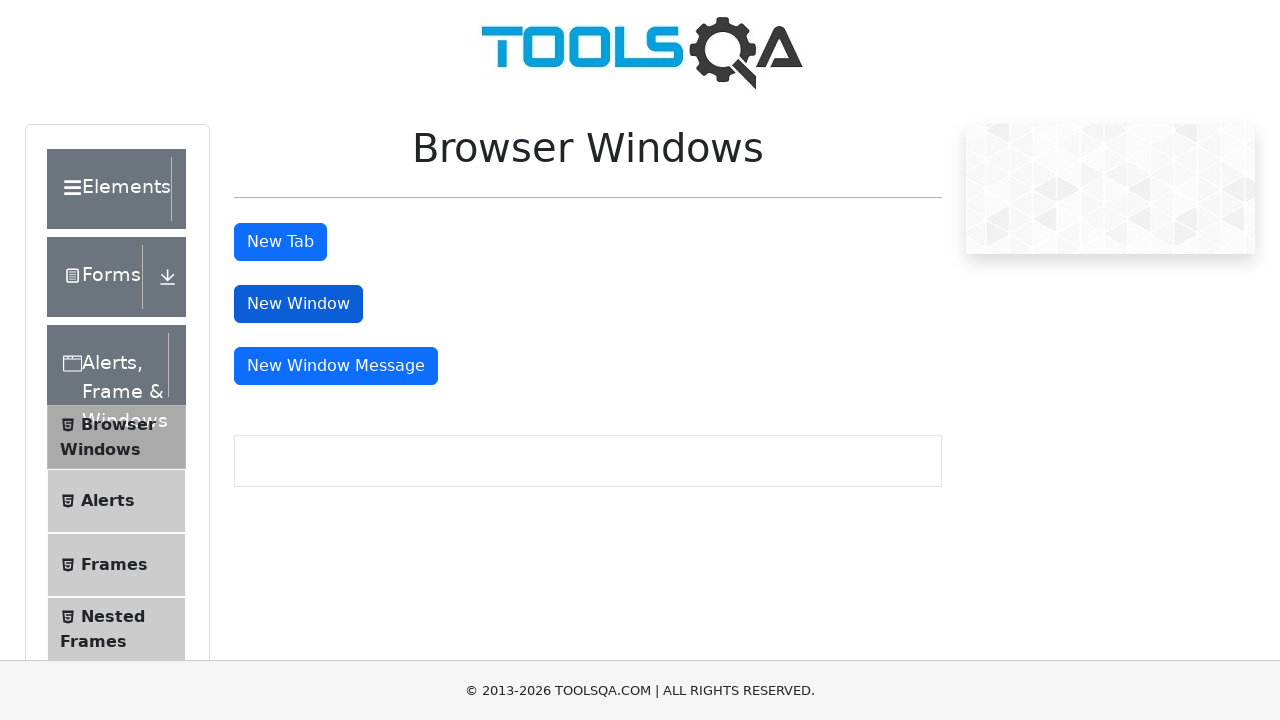